Tests confirmation alert by opening it, dismissing with cancel, and reading the result

Starting URL: https://training-support.net/webelements/alerts

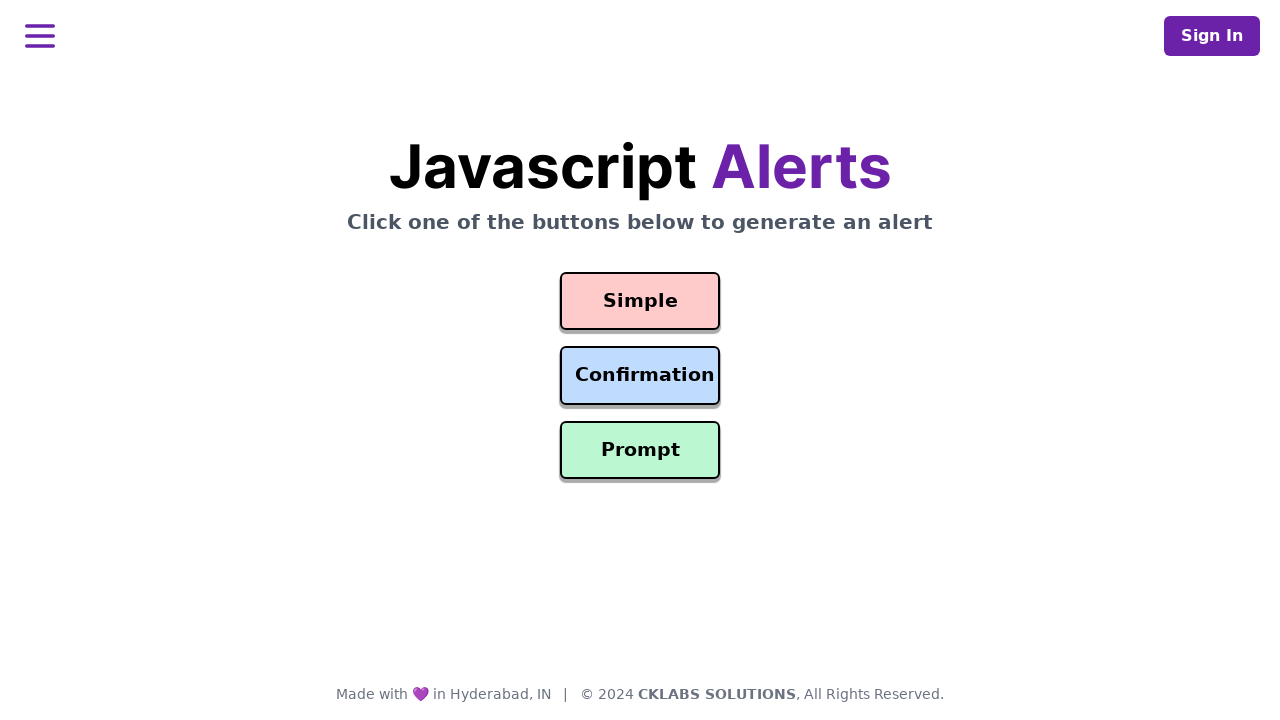

Set up dialog handler to dismiss confirmation alerts
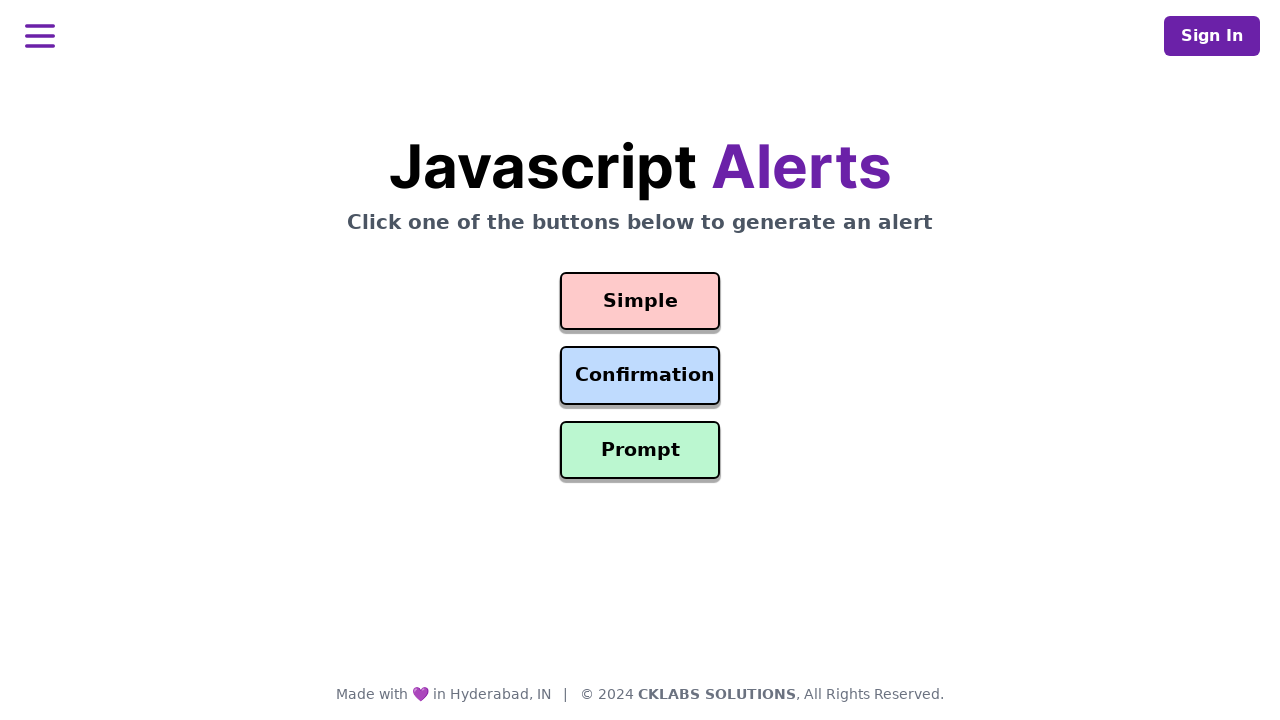

Clicked the Confirmation Alert button at (640, 376) on #confirmation
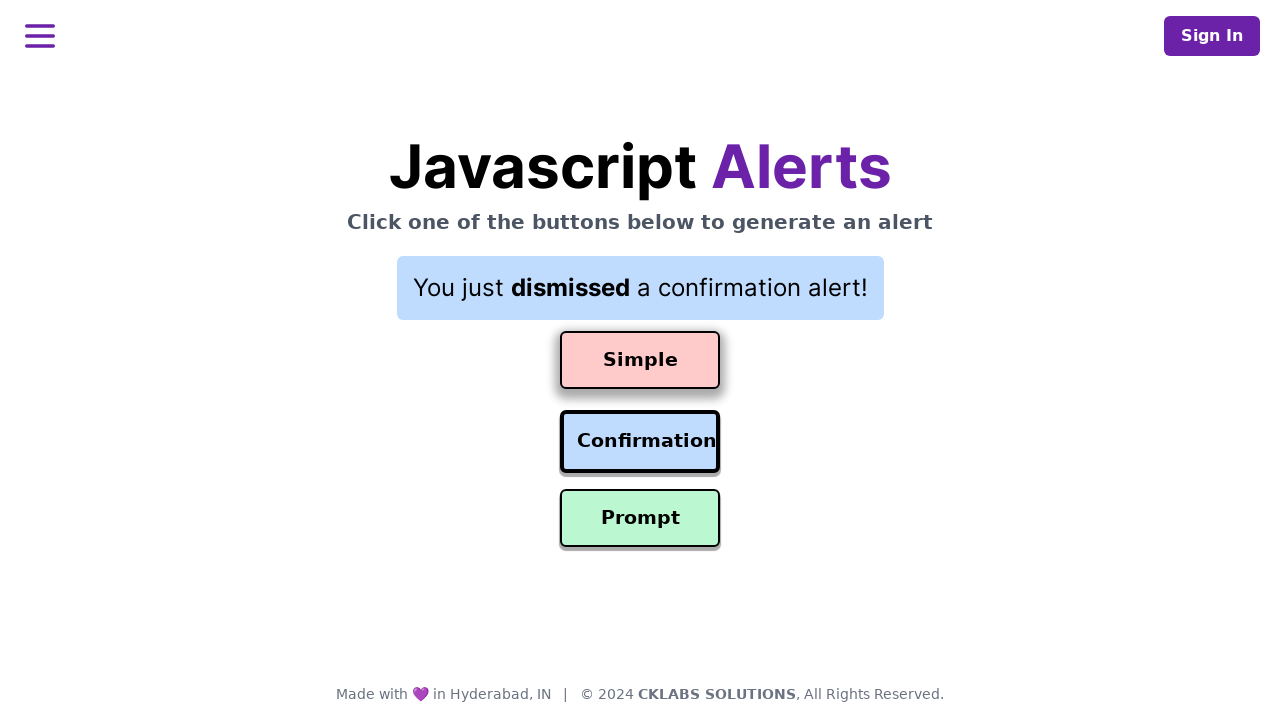

Waited for result element to appear after dismissing confirmation alert
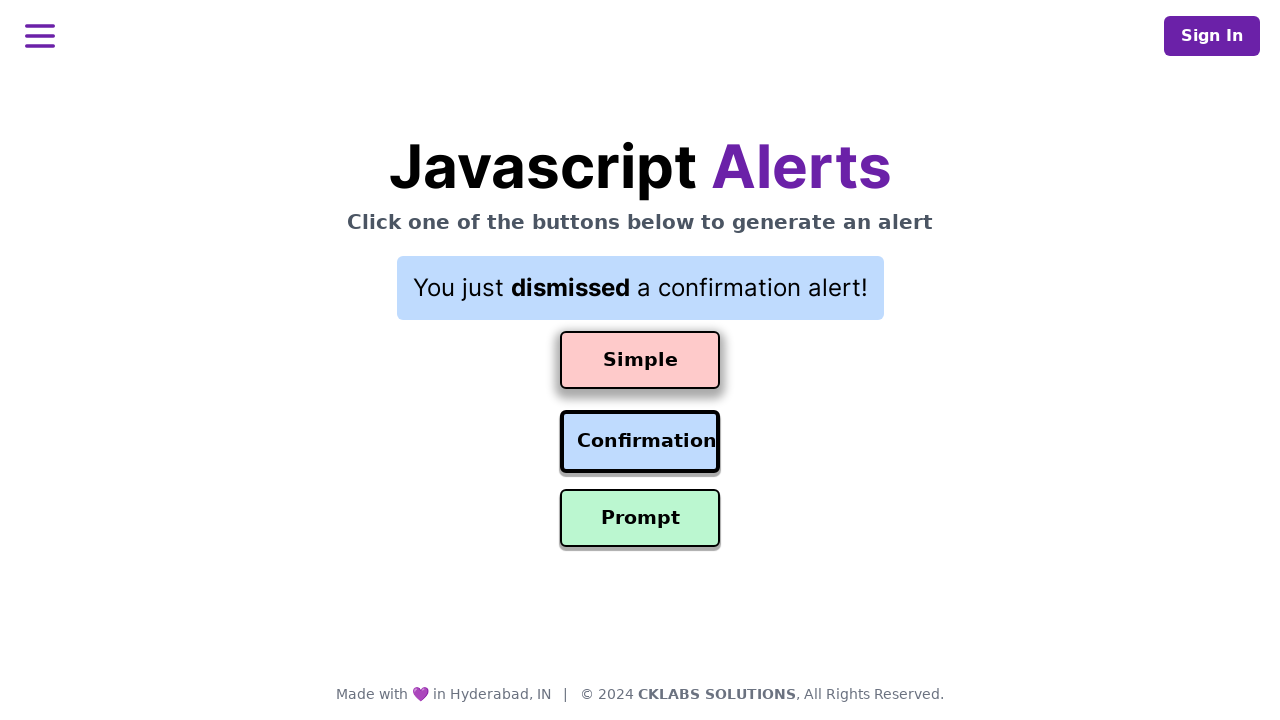

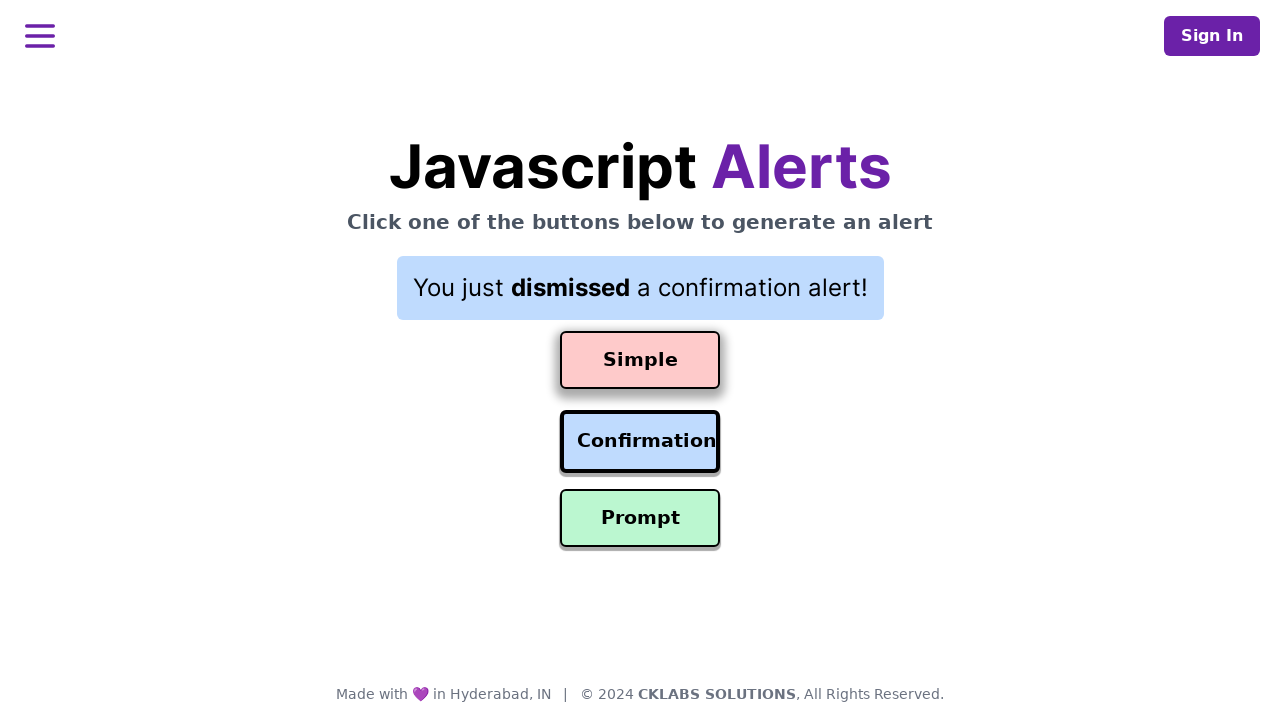